Tests how an element's bounding box position changes when the browser window is maximized, minimized, set to fullscreen, and repositioned to different coordinates.

Starting URL: https://opensource-demo.orangehrmlive.com/web/index.php/auth/login

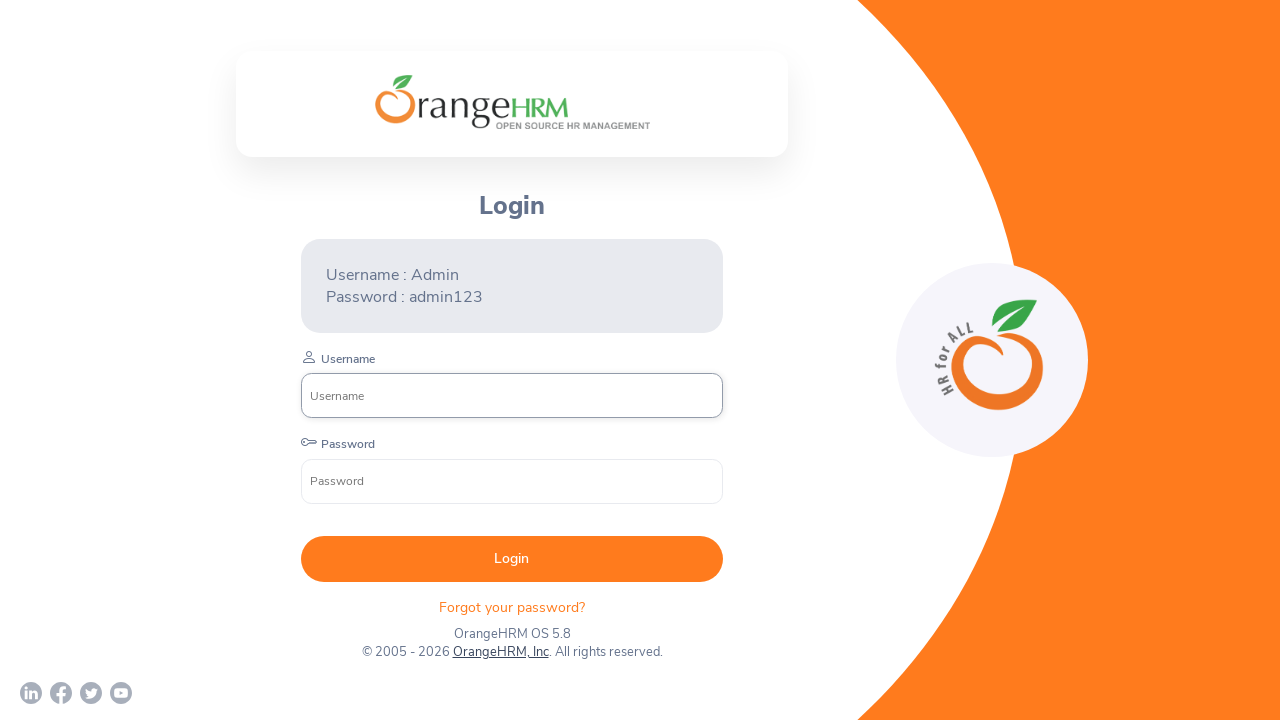

Logo element became visible
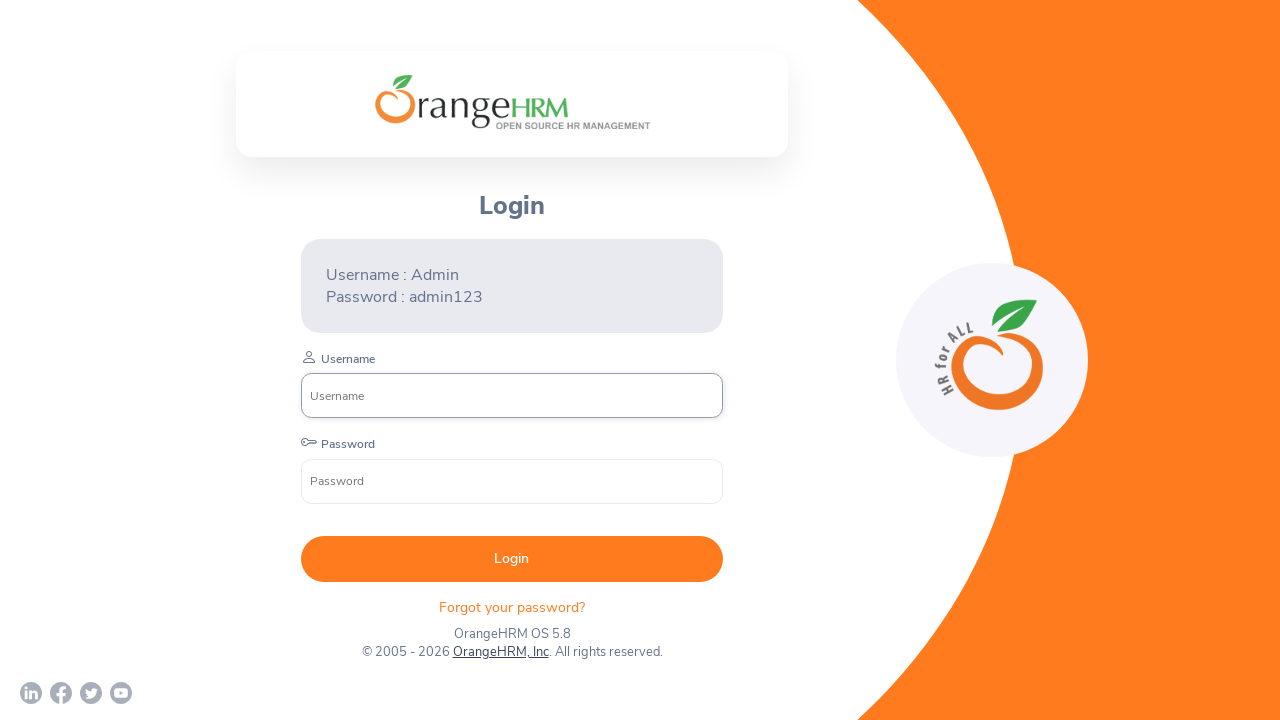

Retrieved logo bounding box before maximizing: x=374.5, y=75.34375
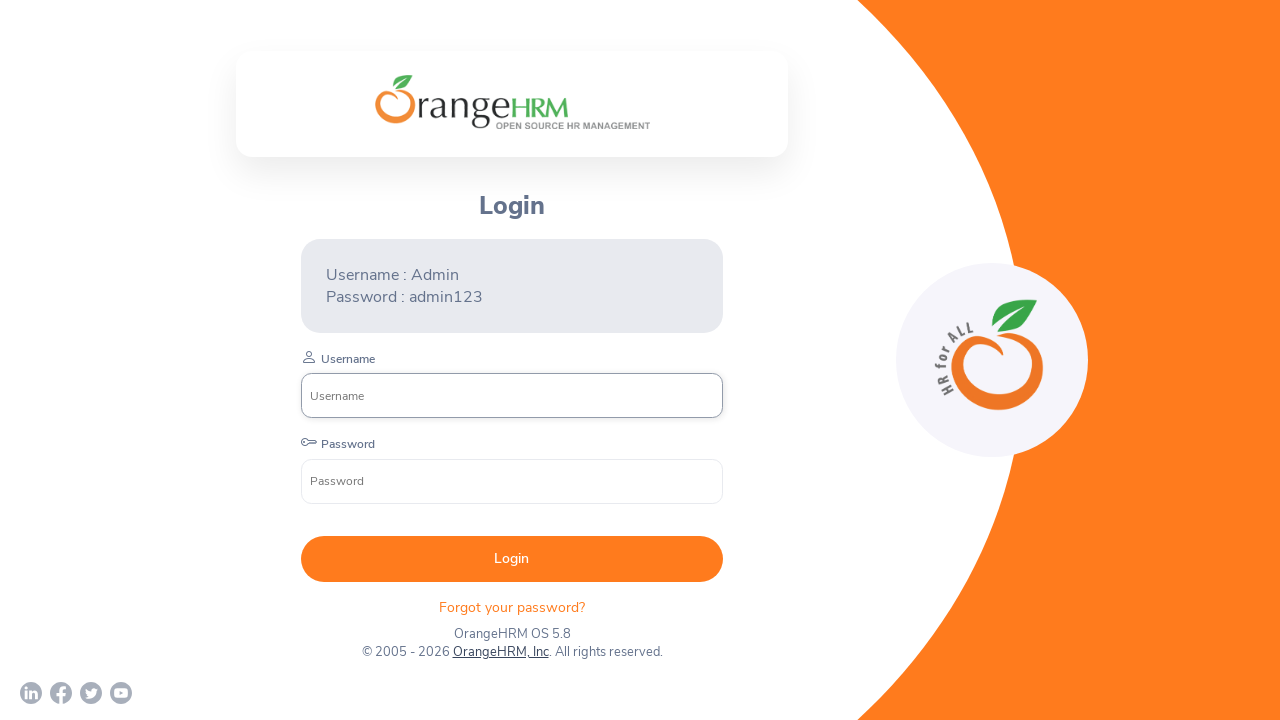

Set viewport to 1920x1080 (maximized) and retrieved logo position: x=630.5, y=255.34375
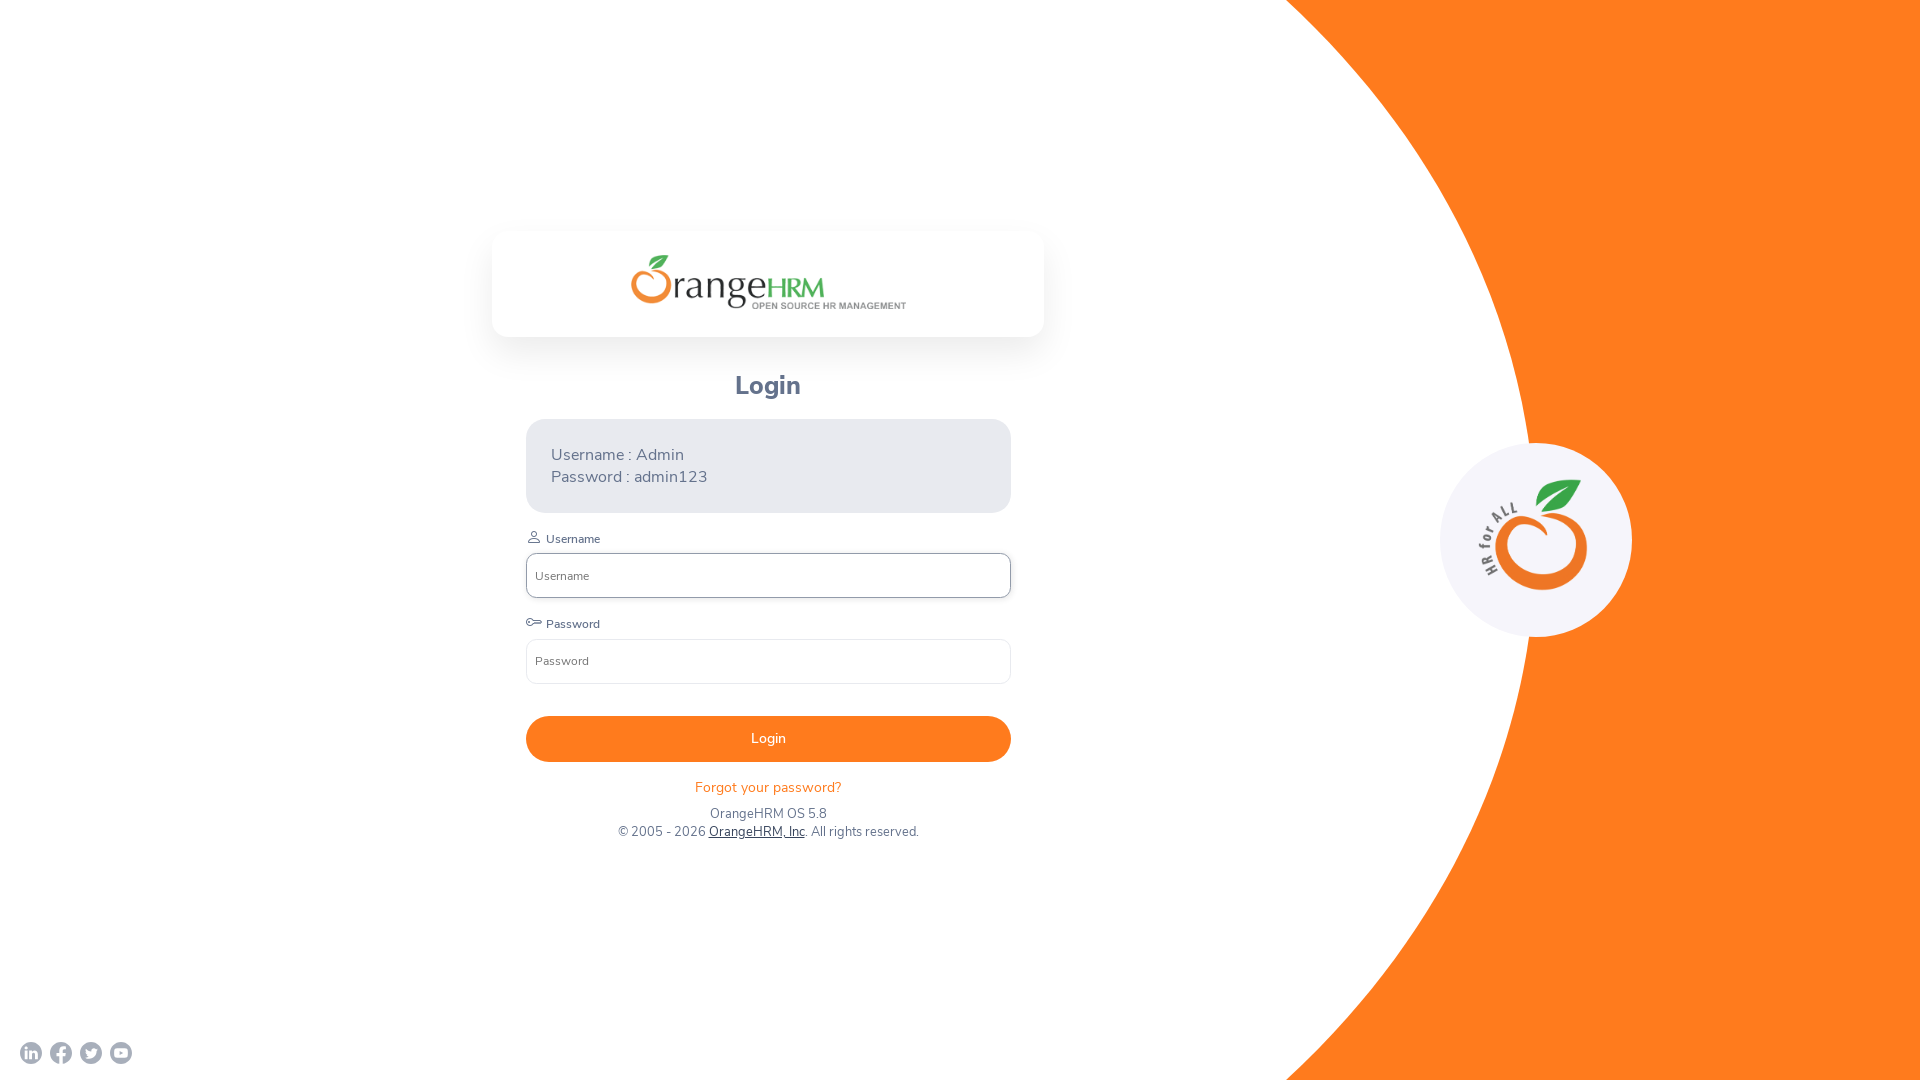

Set viewport to 800x600 (smaller) and retrieved logo position: x=192, y=40
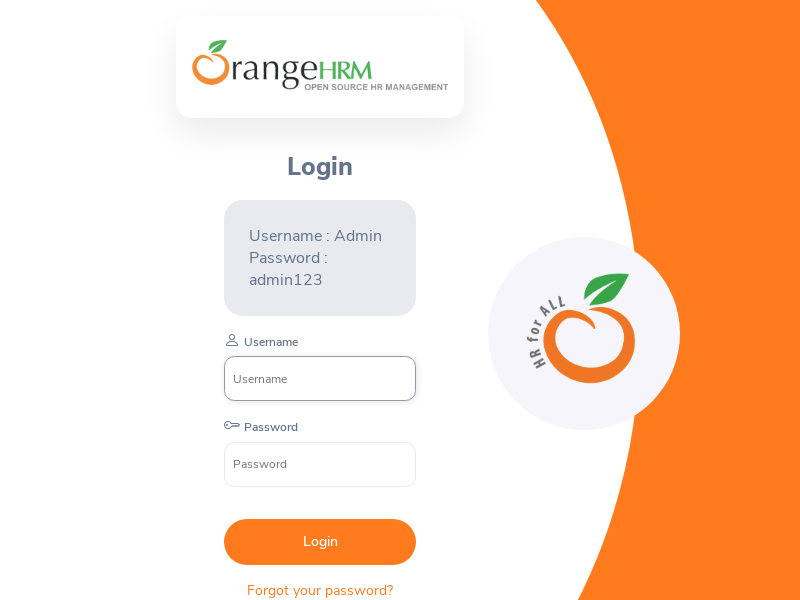

Set viewport to 1920x1080 (fullscreen-like) and retrieved logo position: x=630.5, y=255.34375
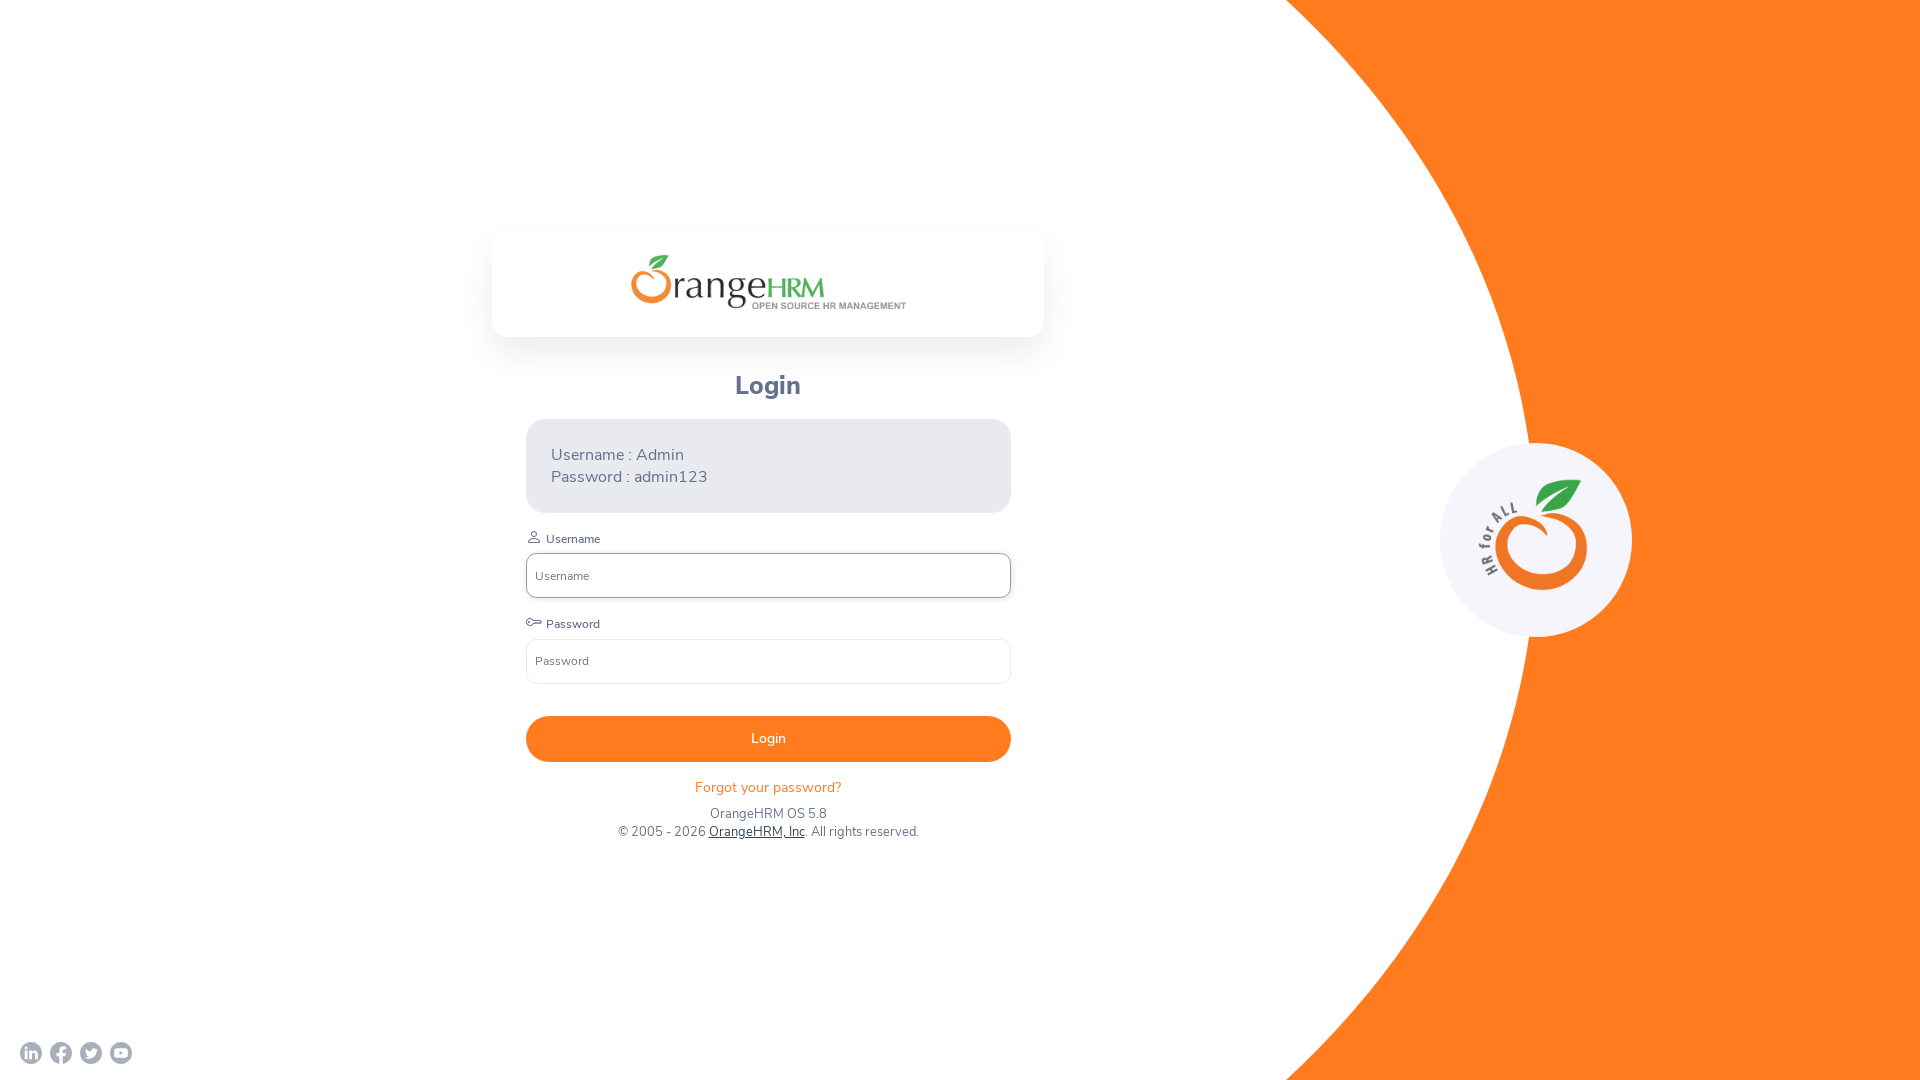

Set viewport to 400x400 and retrieved logo position: x=62.5, y=40
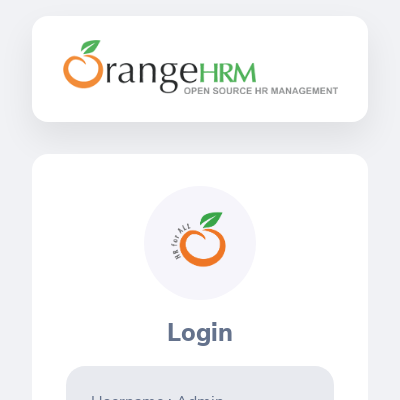

Set viewport to 350x350 and retrieved logo position: x=48, y=40
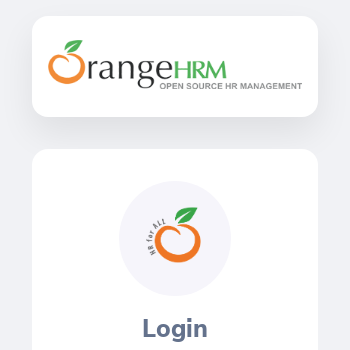

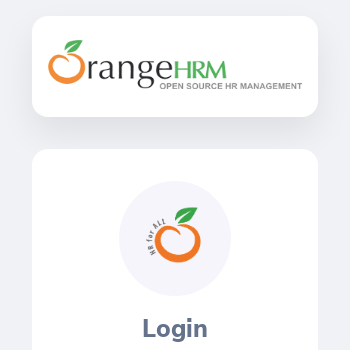